Navigates to Selenium website, clicks on Downloads section, and interacts with the Java download link

Starting URL: https://www.selenium.dev/

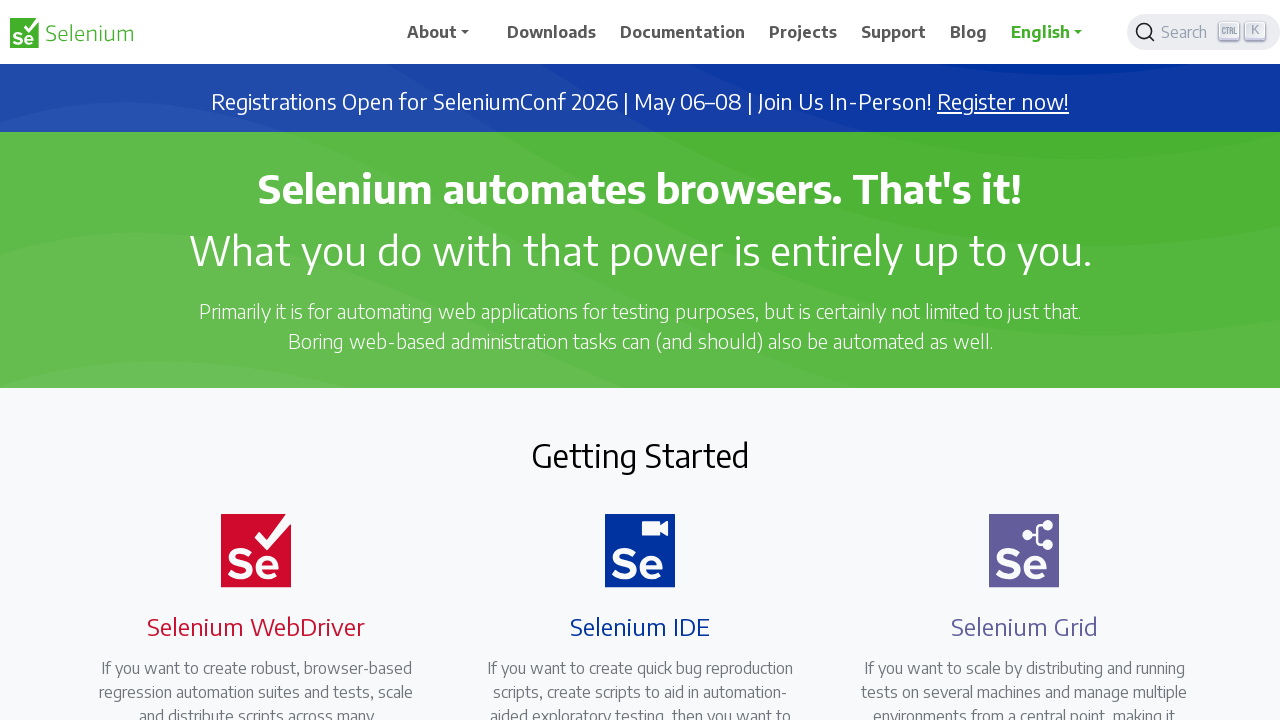

Clicked on Downloads section at (552, 32) on xpath=//span[text()='Downloads']
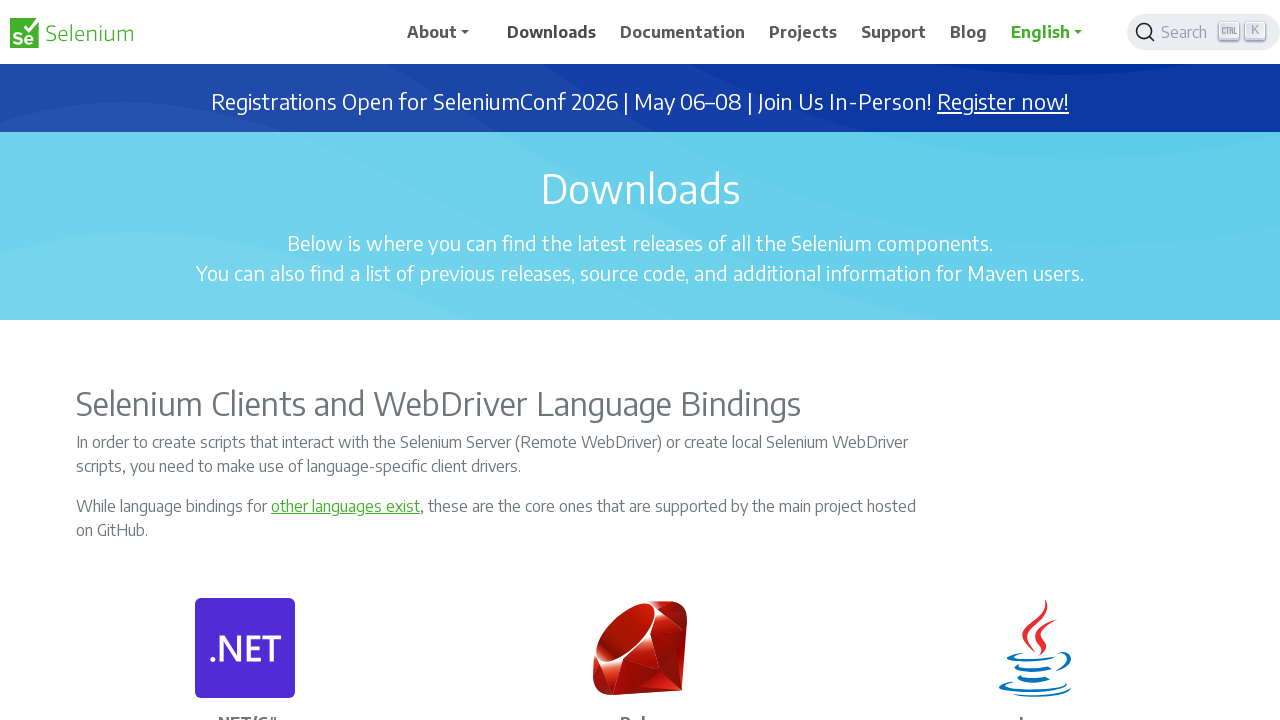

Downloads section loaded and Java option is visible
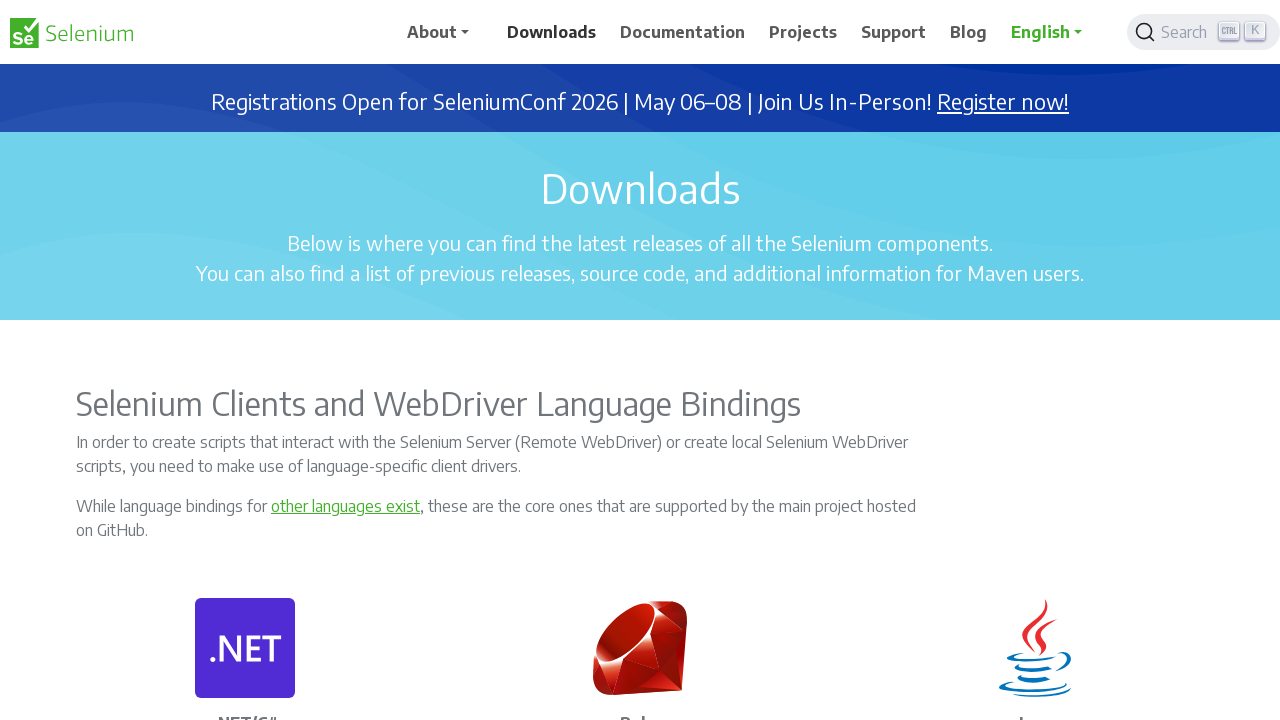

Located Java download link element
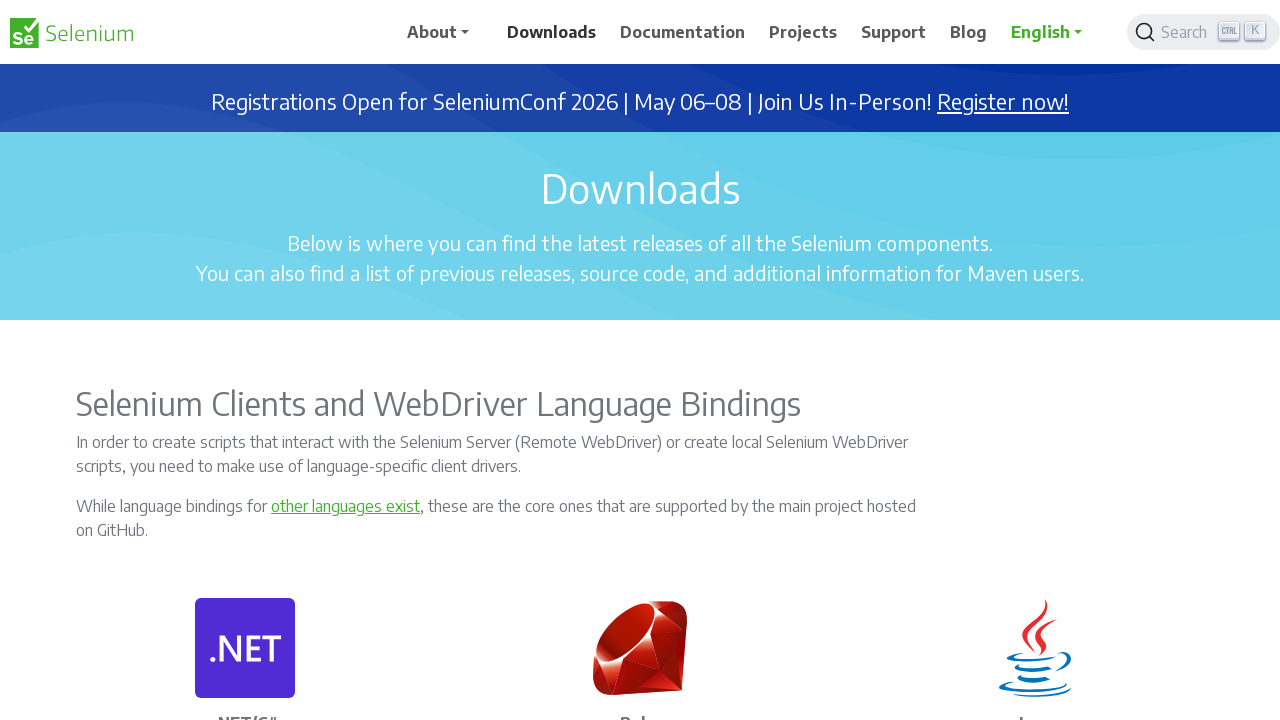

Scrolled Java download link into view
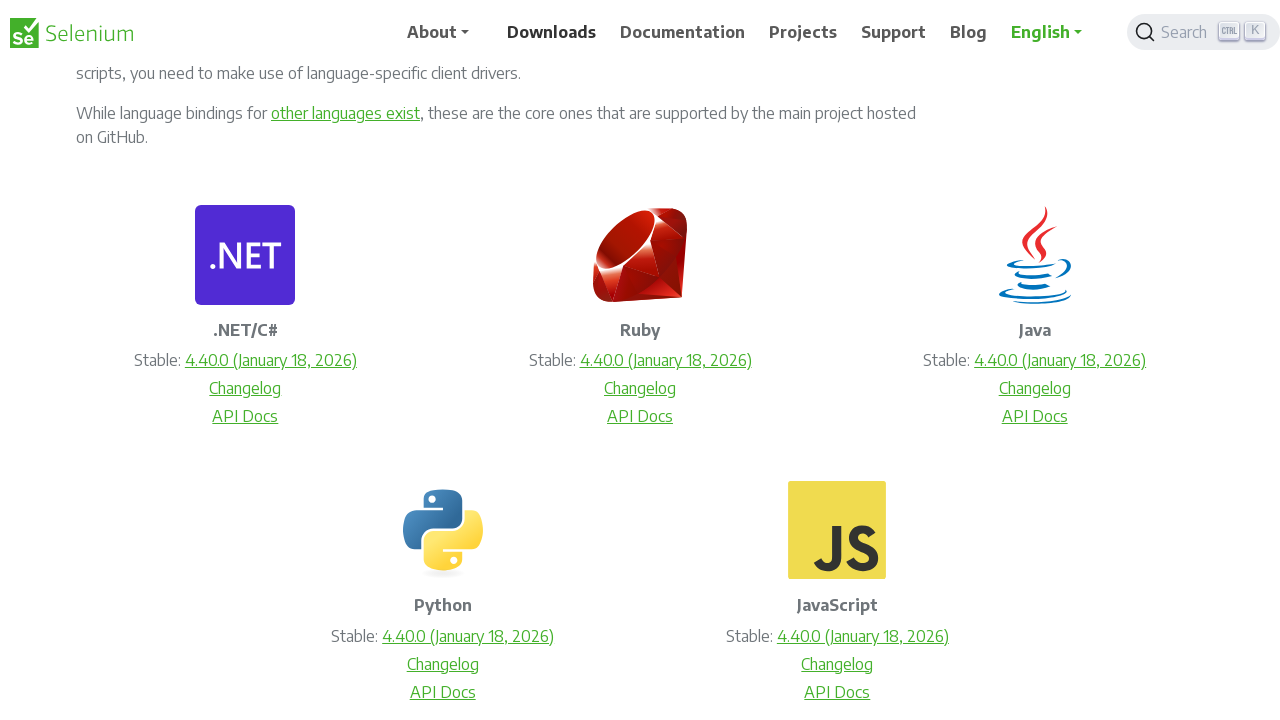

Clicked on Java download link at (1060, 360) on xpath=//p[text()='Java']/../p[2]/a
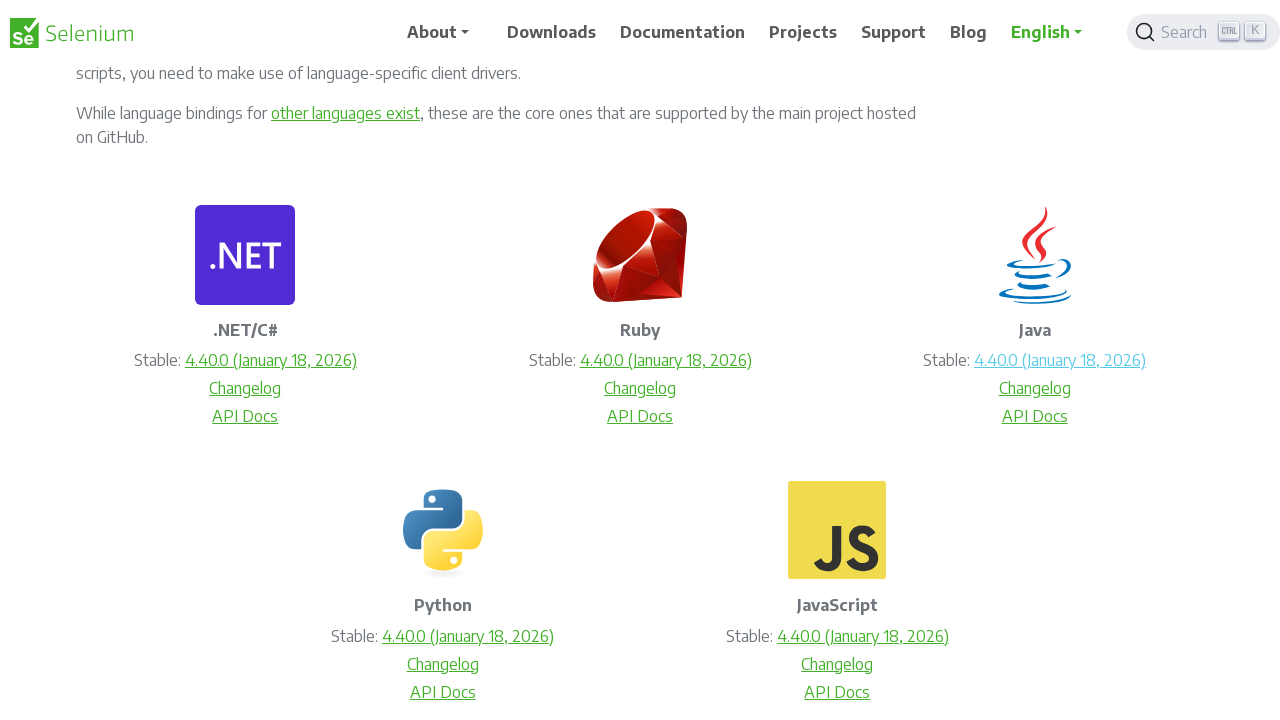

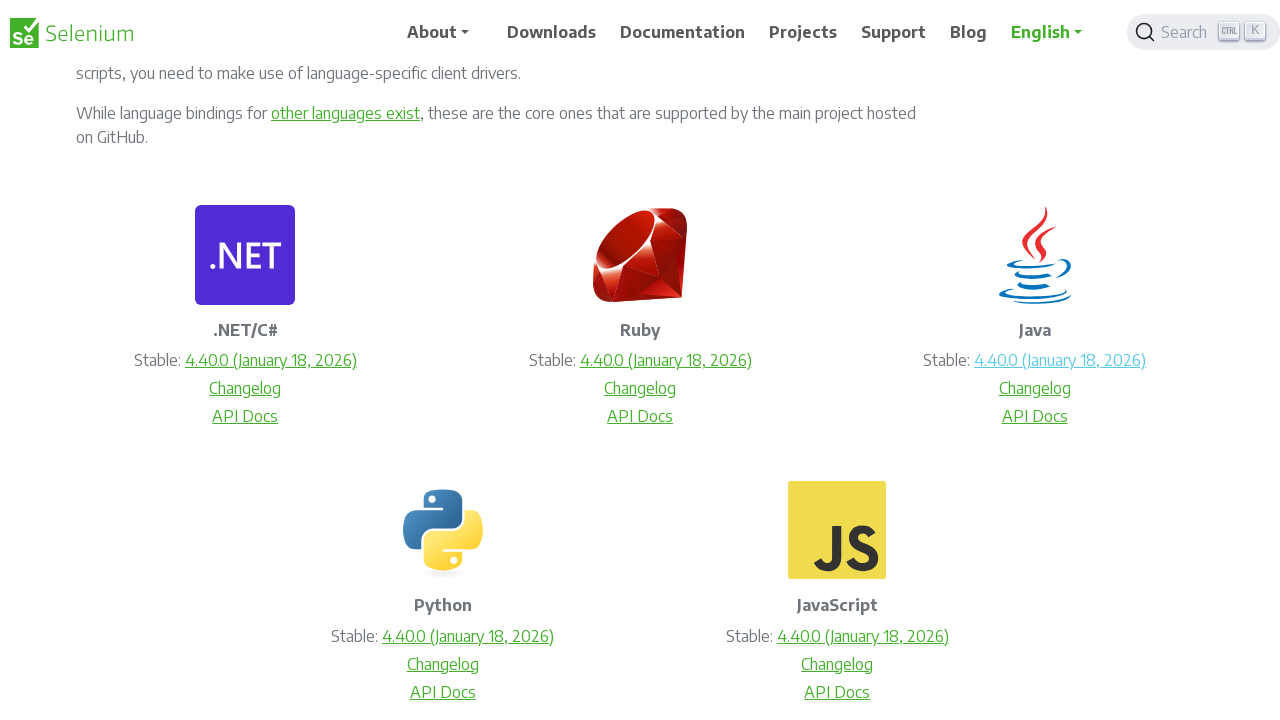